Tests right-click (context click) functionality on a button element and verifies that the expected text appears after the action

Starting URL: https://prafpawar11.github.io/rightclick1.html

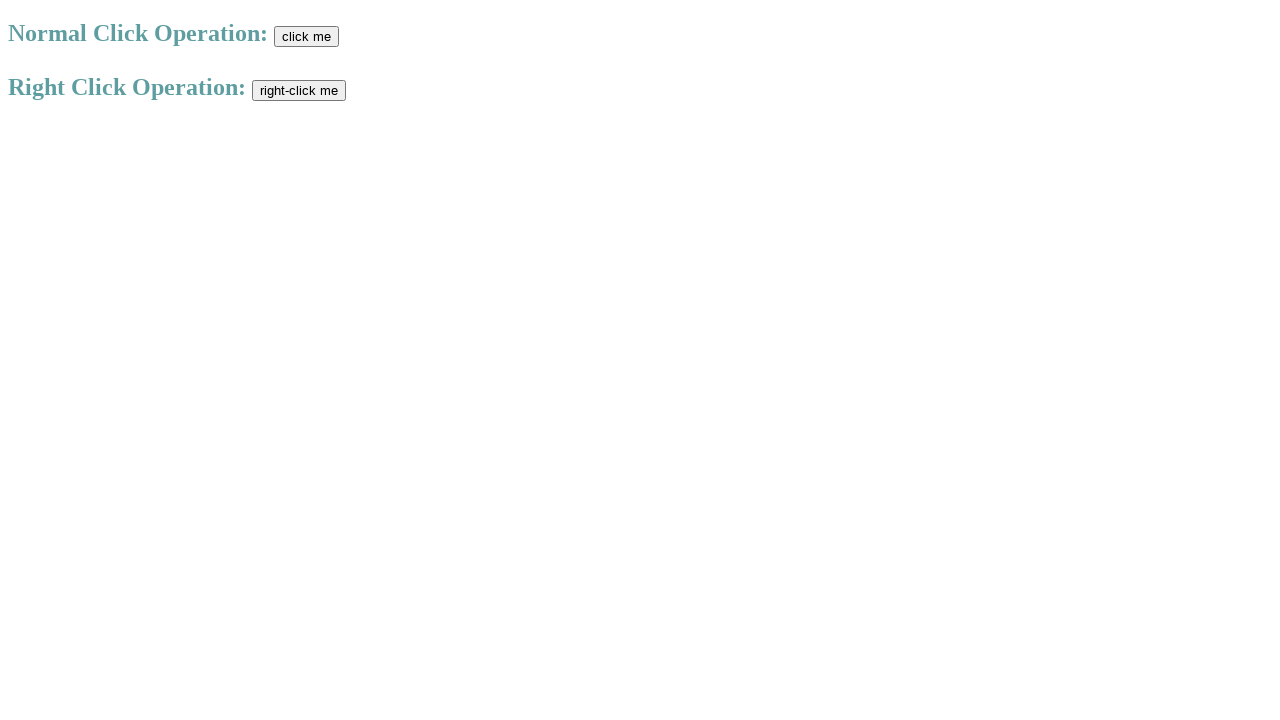

Located button element with id 'btn2'
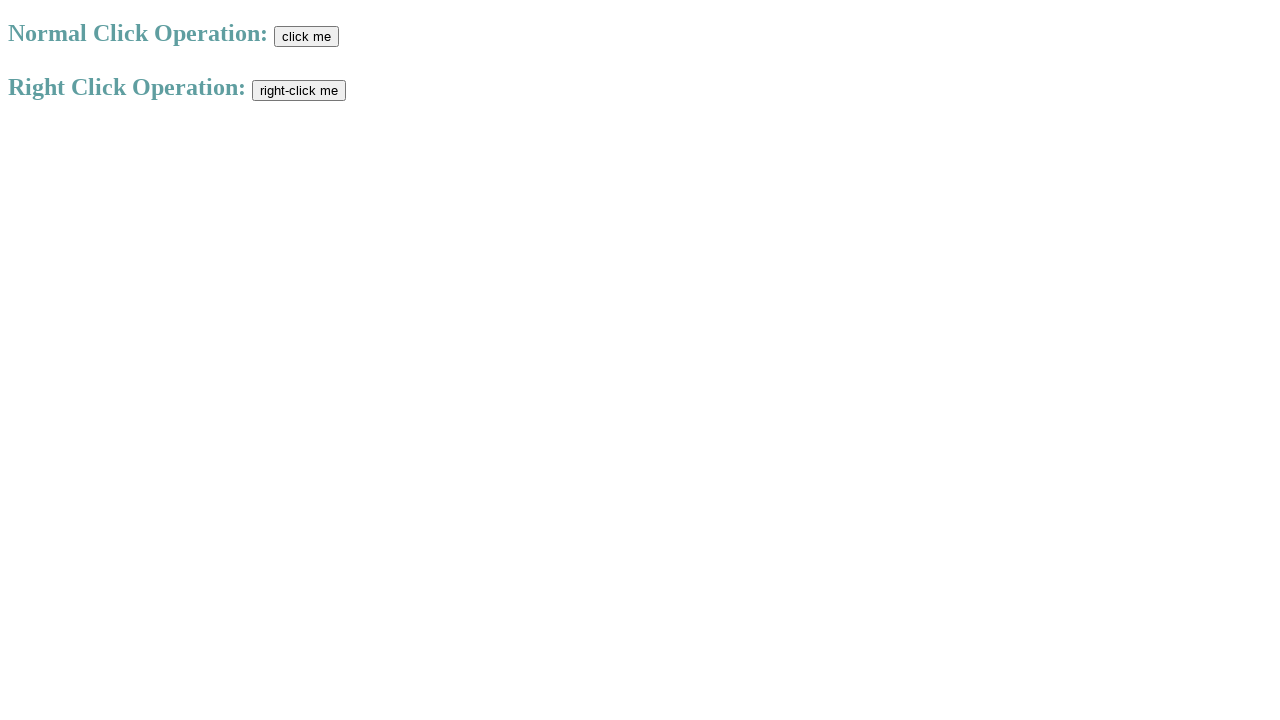

Performed right-click on the button element at (299, 90) on #btn2
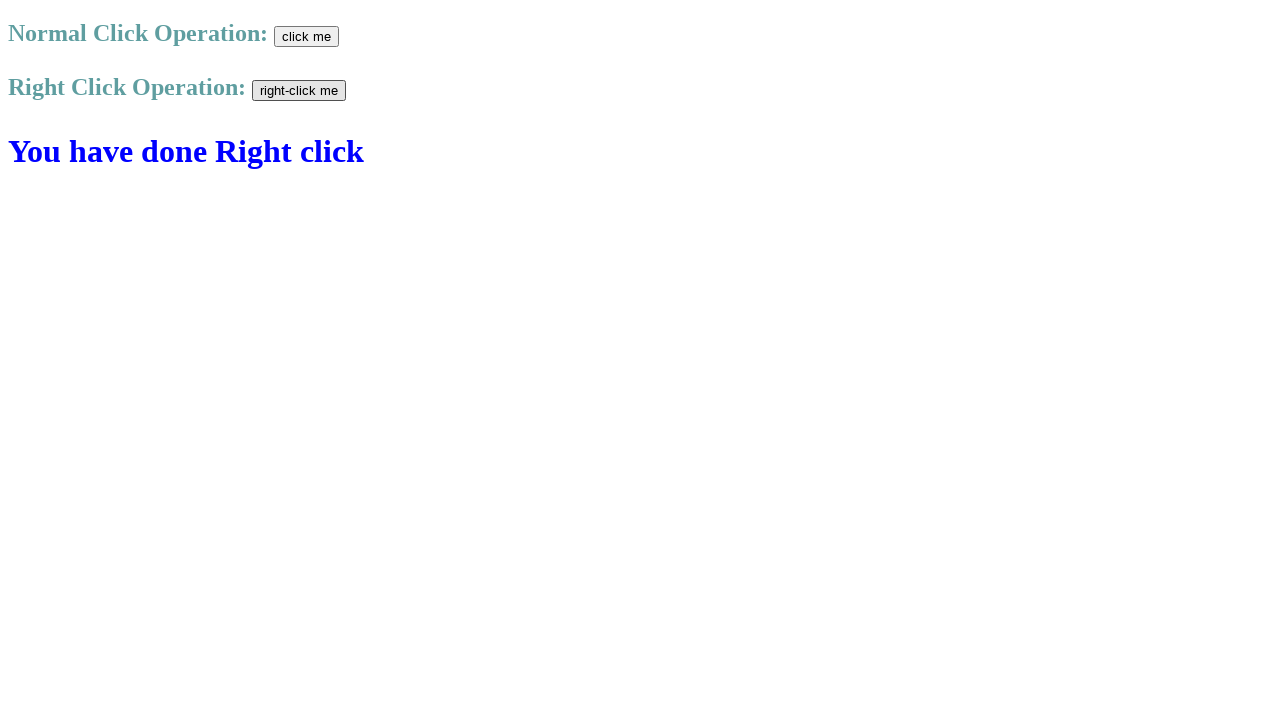

Result element with id 'demo2' appeared after right-click
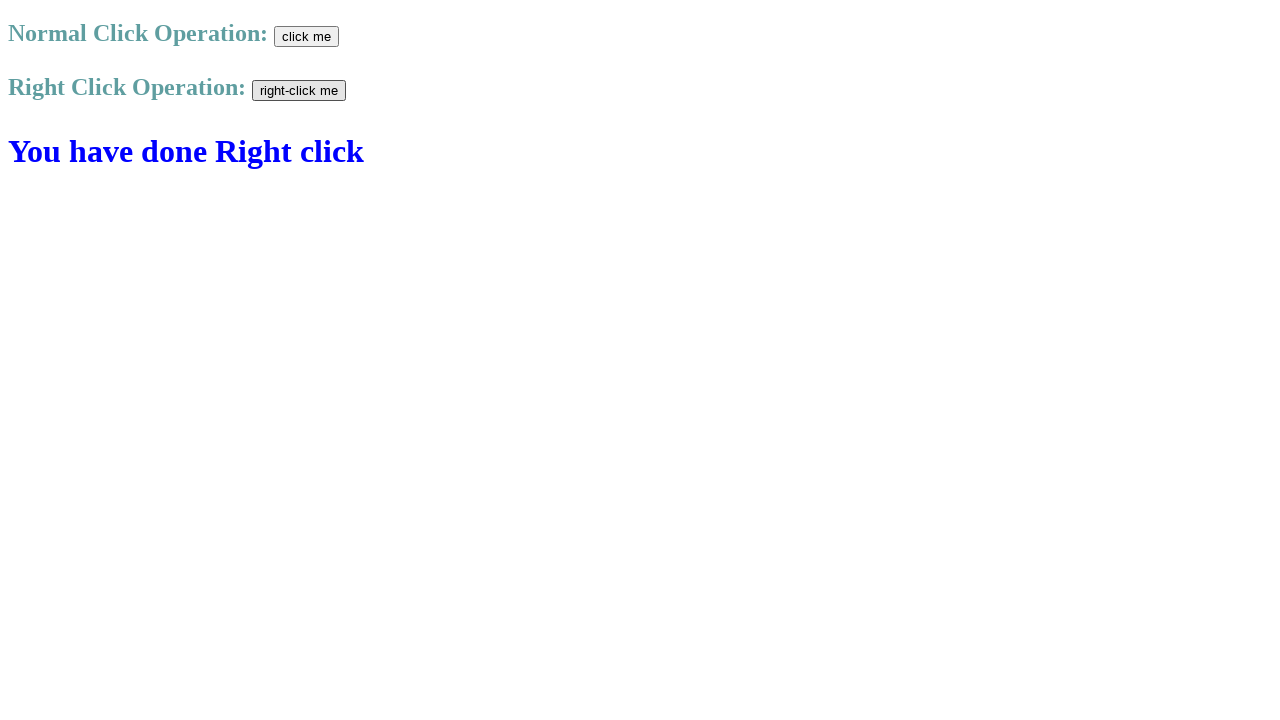

Retrieved result text: 'You have done Right click'
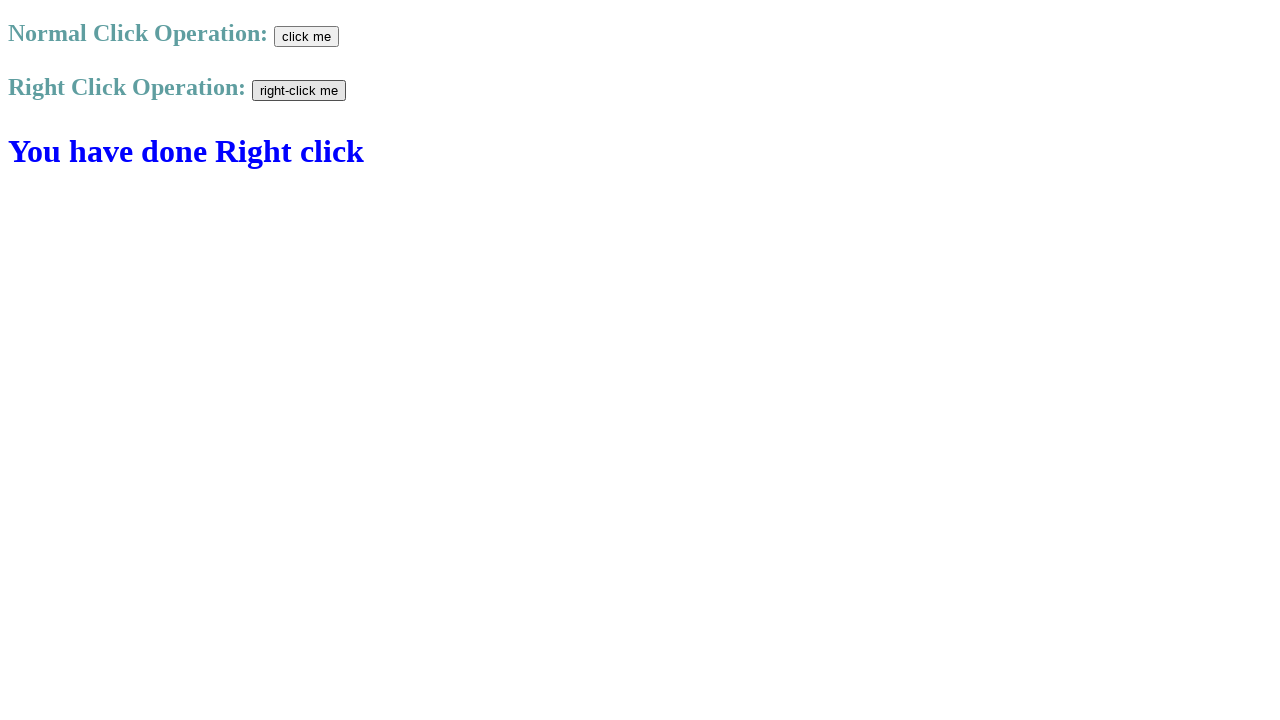

Verified that result text contains 'Right click'
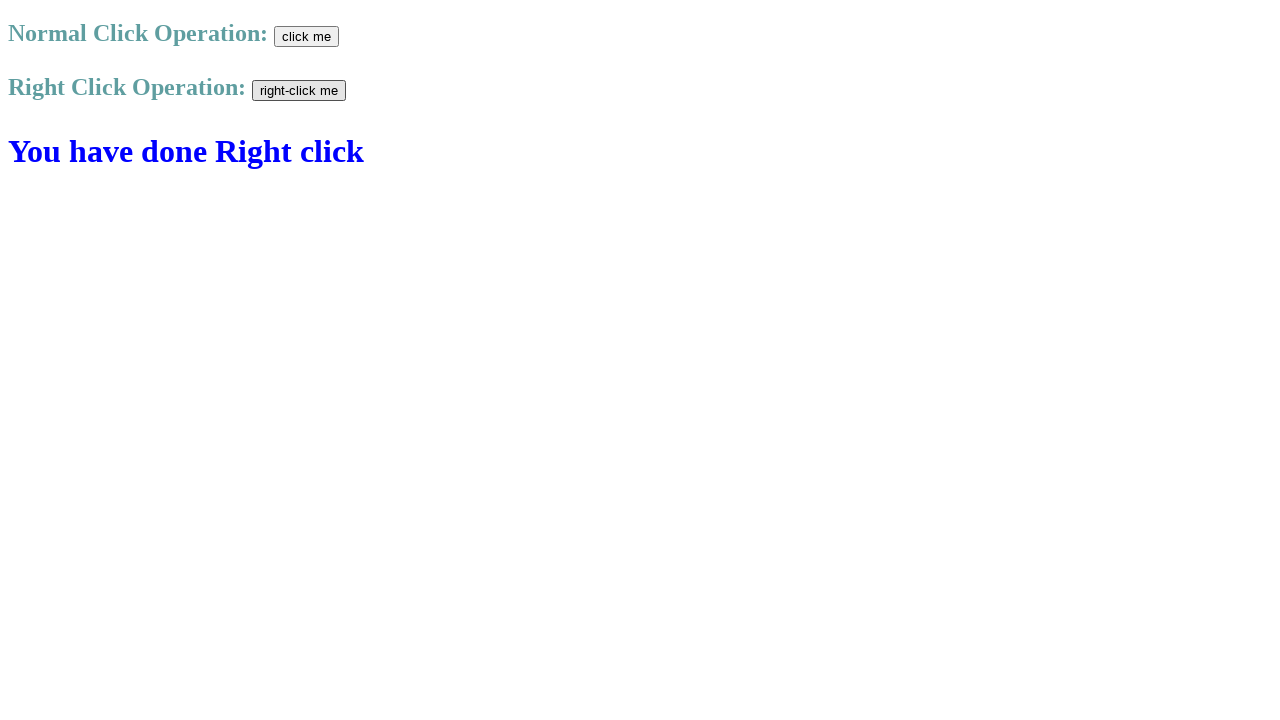

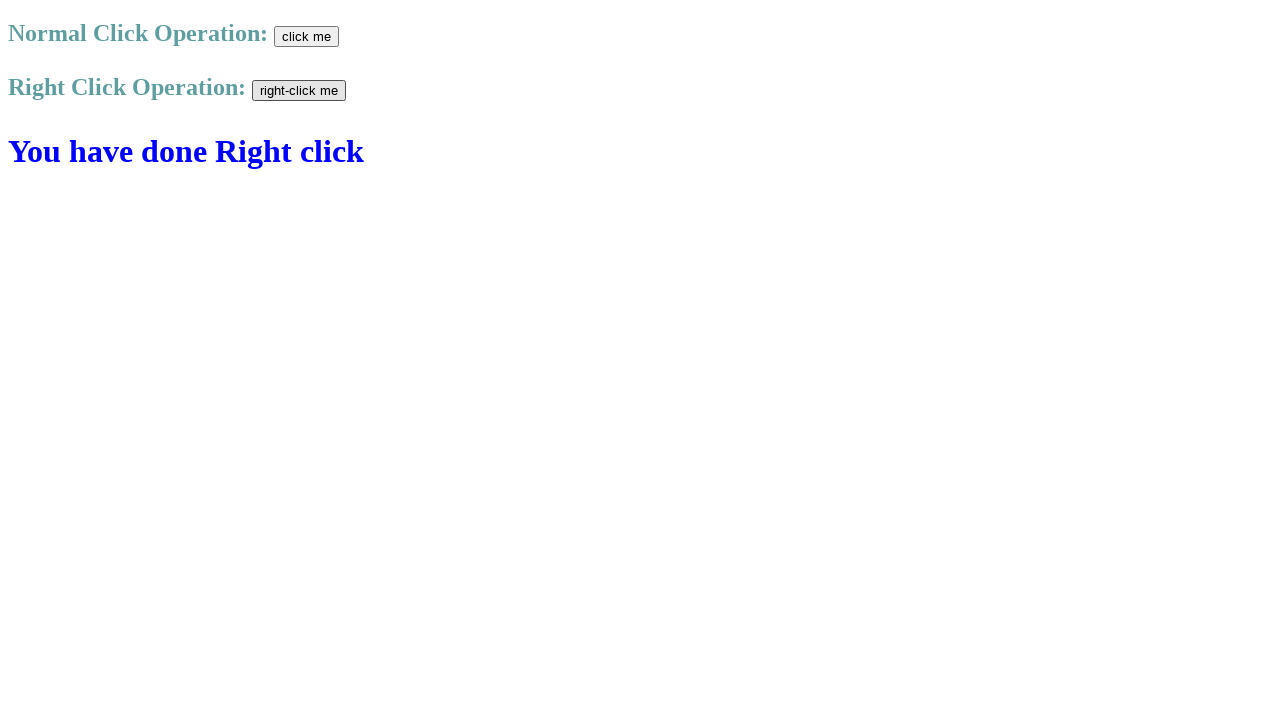